Tests opening a new browser tab/window by clicking a link, switching to the new tab, verifying content, closing it, and switching back to the original window.

Starting URL: http://the-internet.herokuapp.com/windows

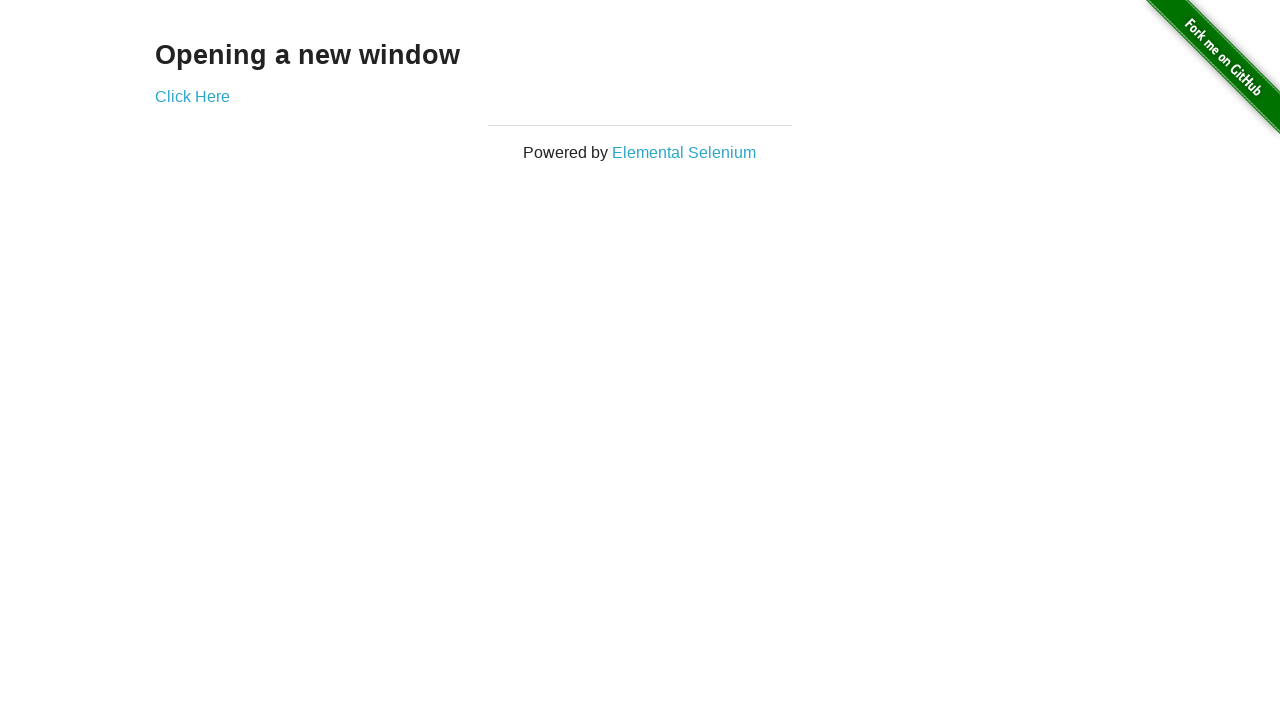

Clicked 'Click Here' link to open new tab at (192, 96) on text=Click Here
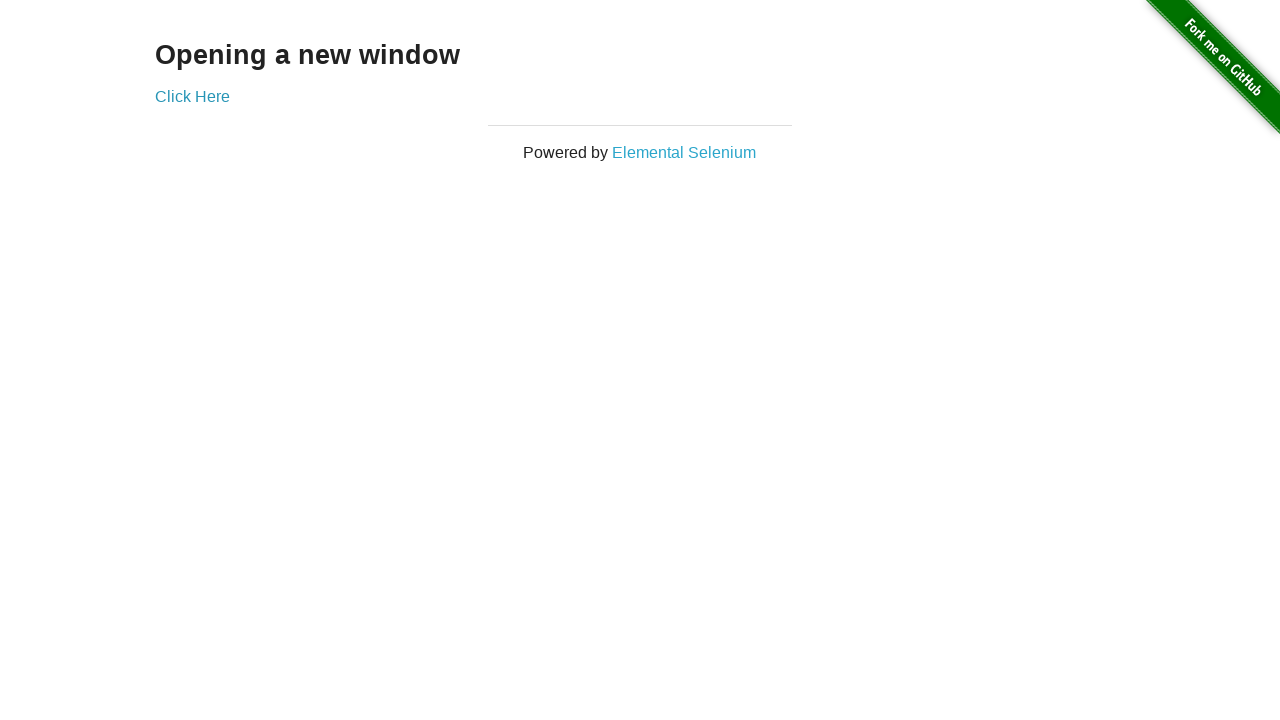

Obtained reference to new page/tab
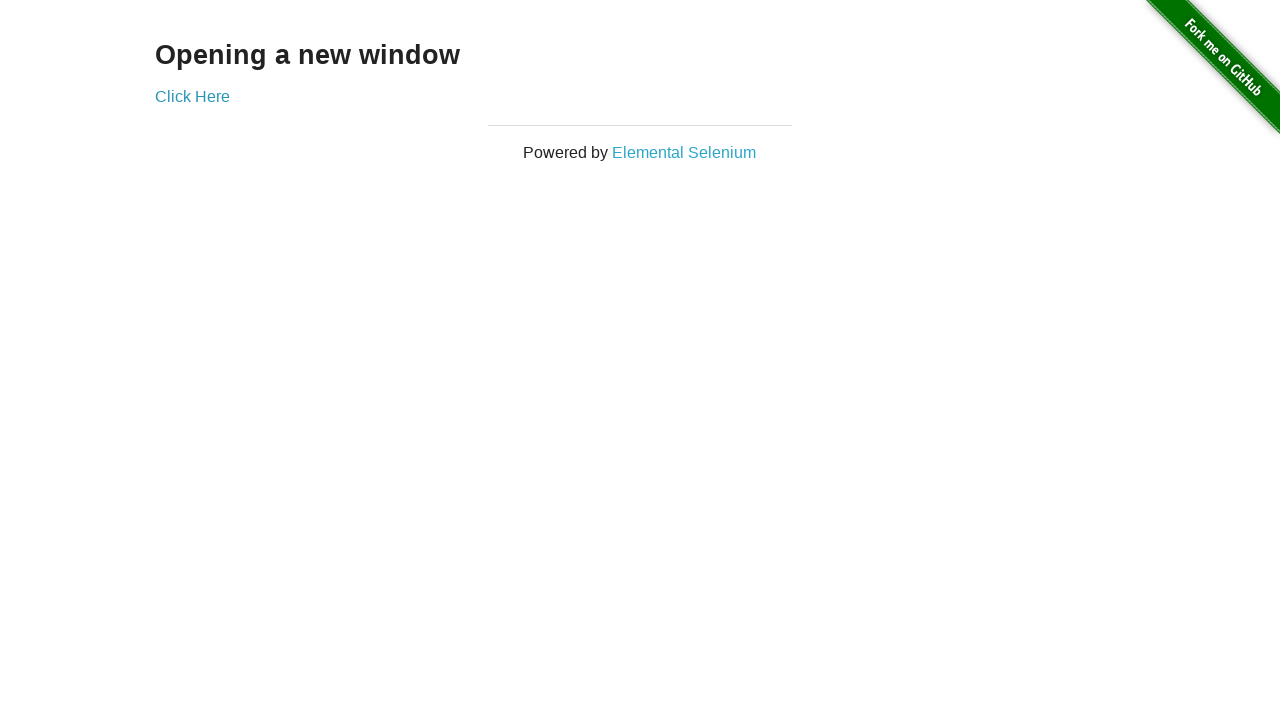

New page loaded completely
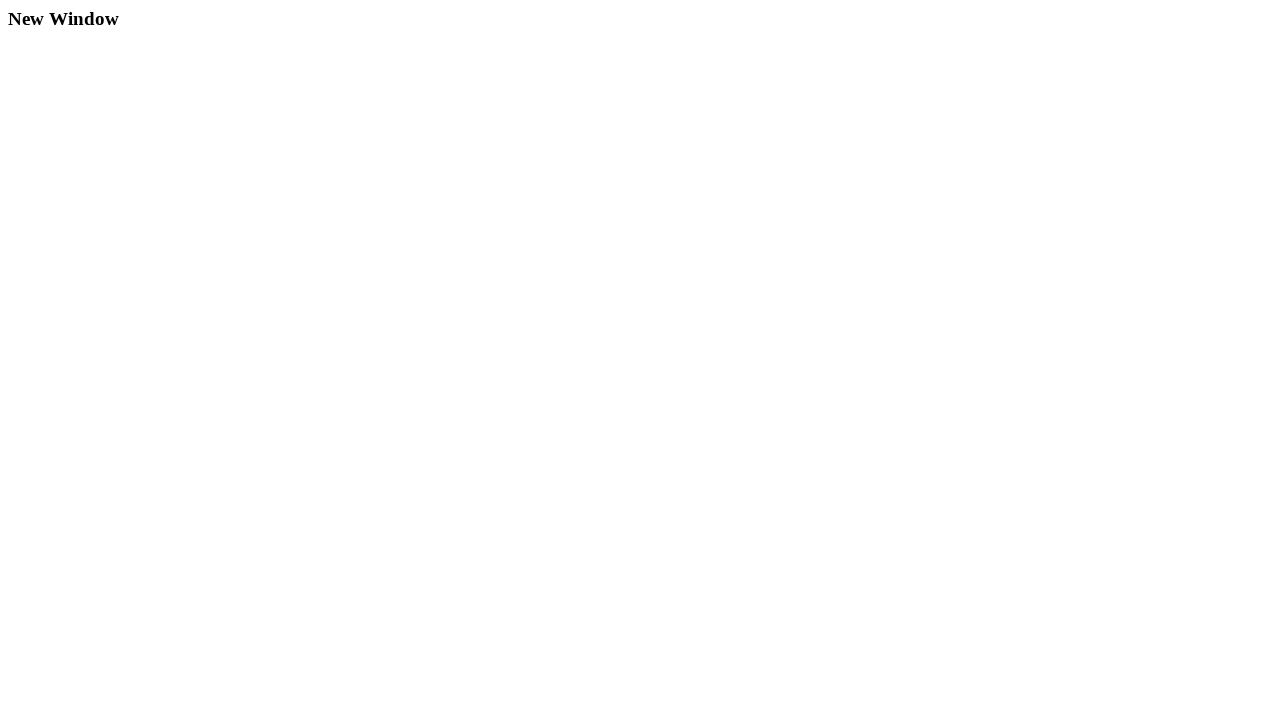

Verified new page contains 'New Window' heading
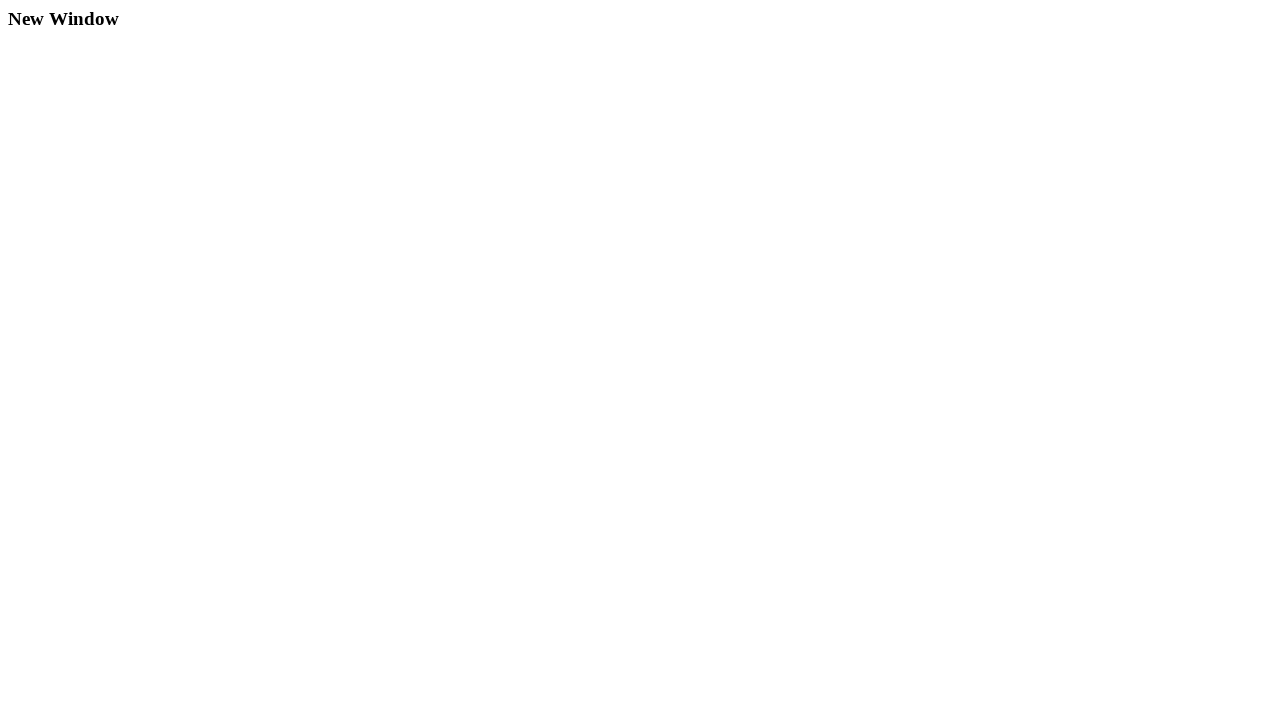

Closed new tab
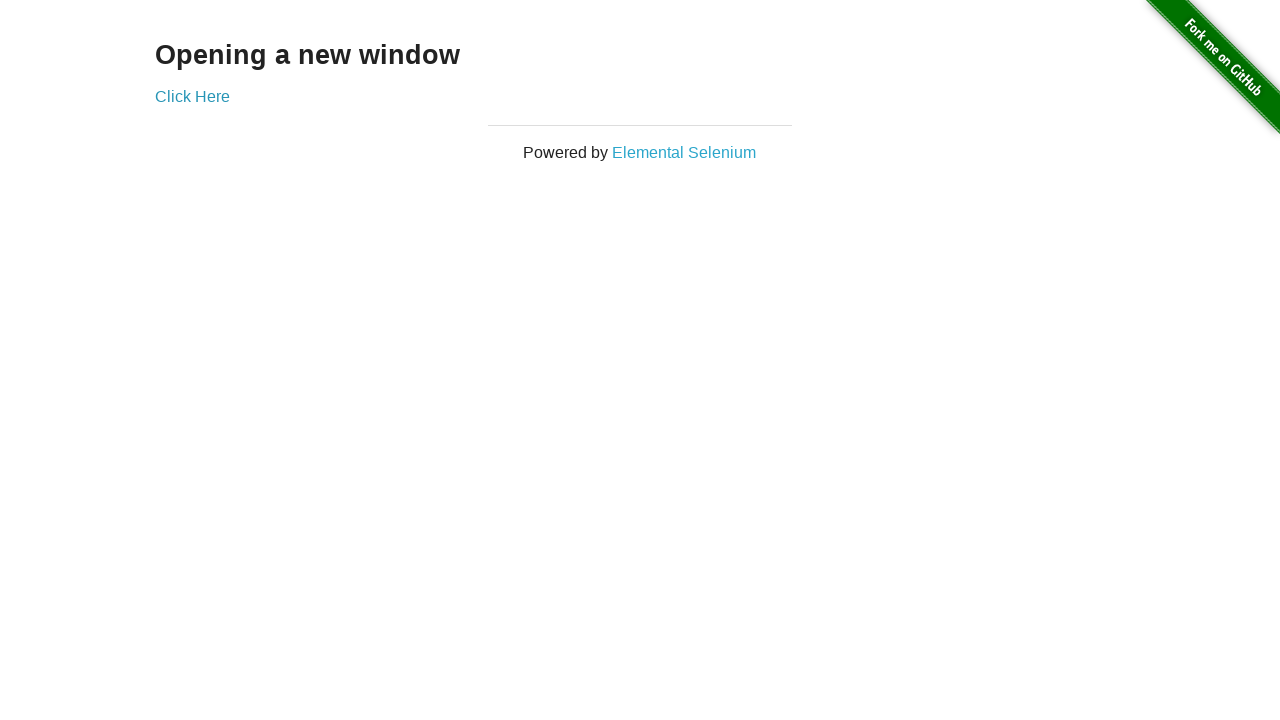

Verified original page still displays 'Click Here' link
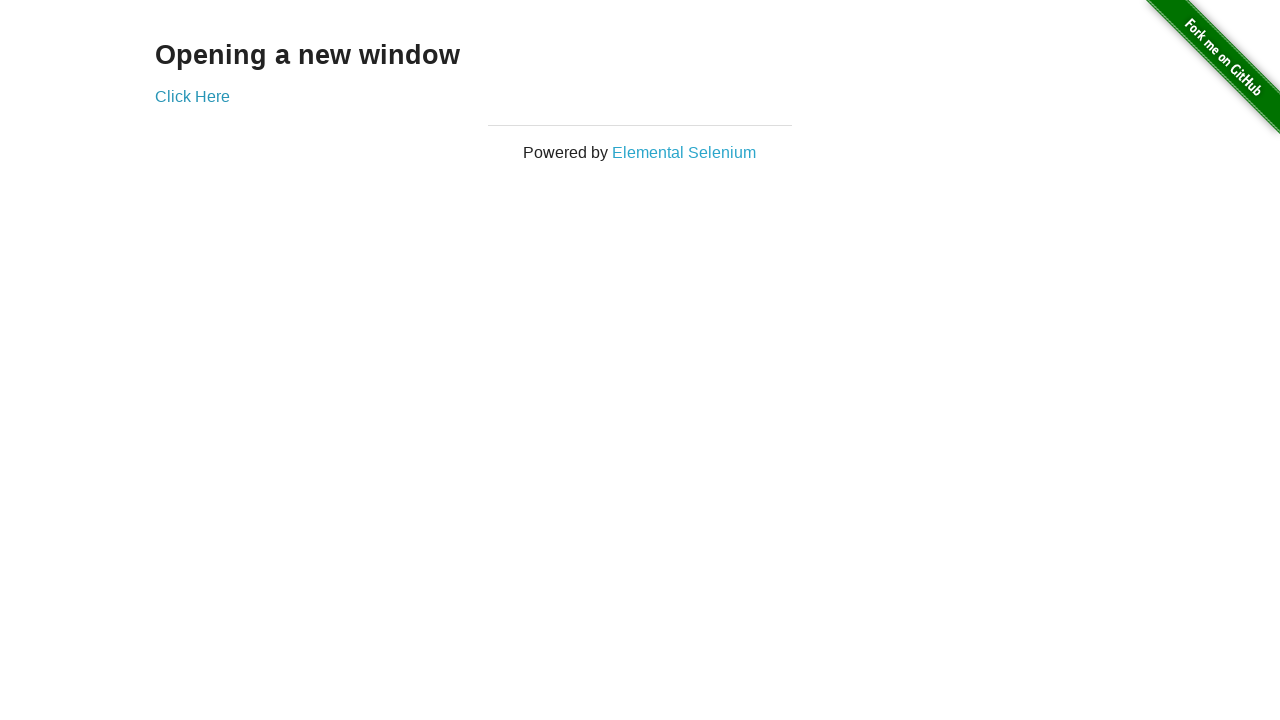

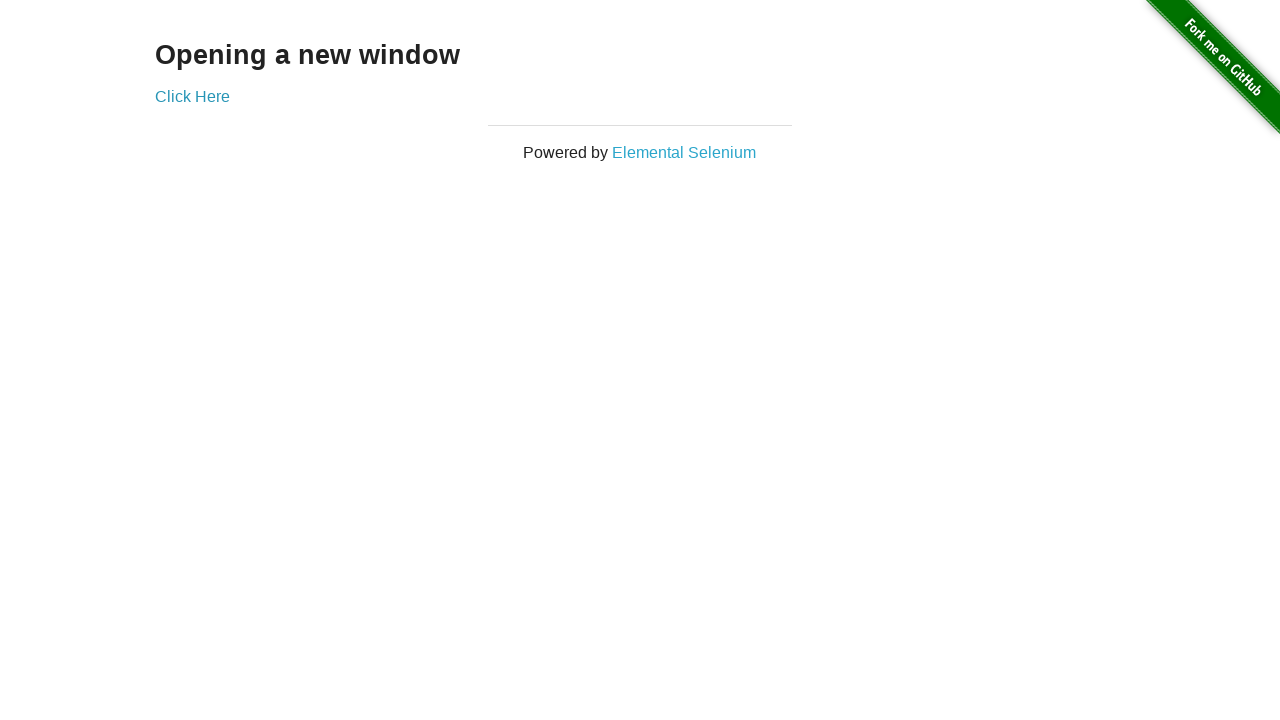